Tests drag and drop functionality by dragging an element and dropping it onto a target element

Starting URL: https://letcode.in/droppable

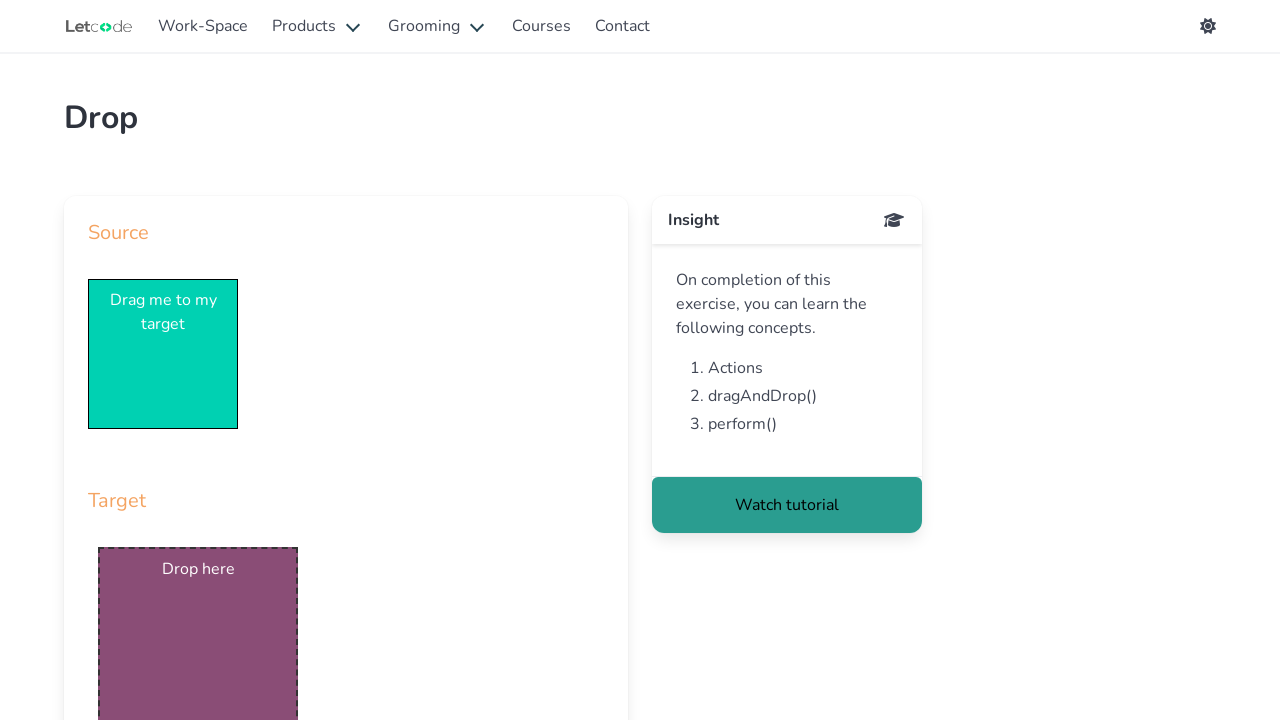

Navigated to drag and drop test page
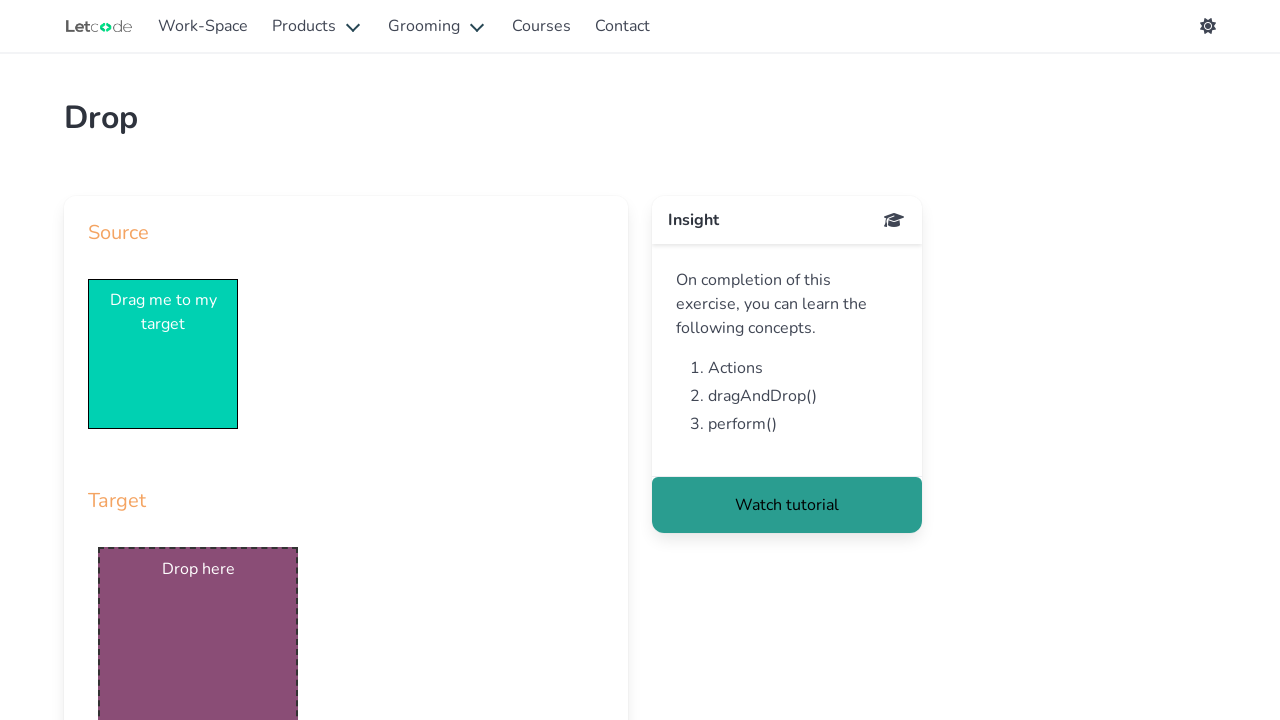

Located draggable element
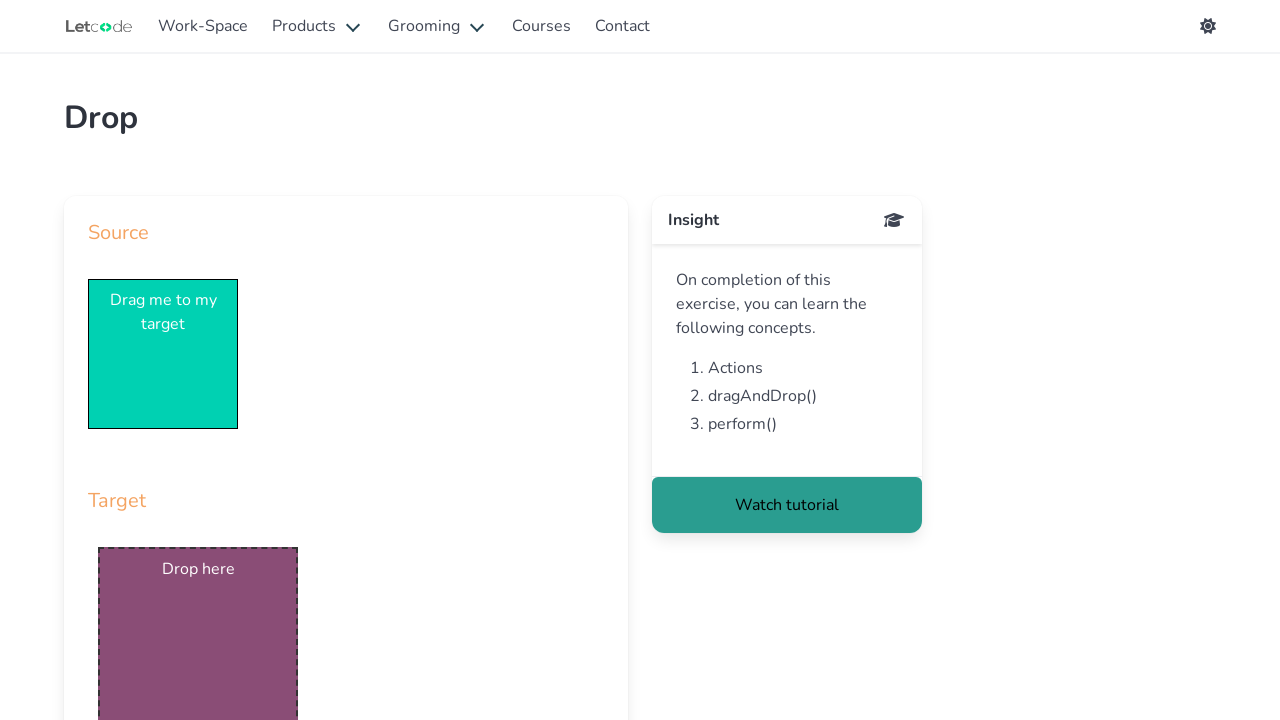

Located droppable target element
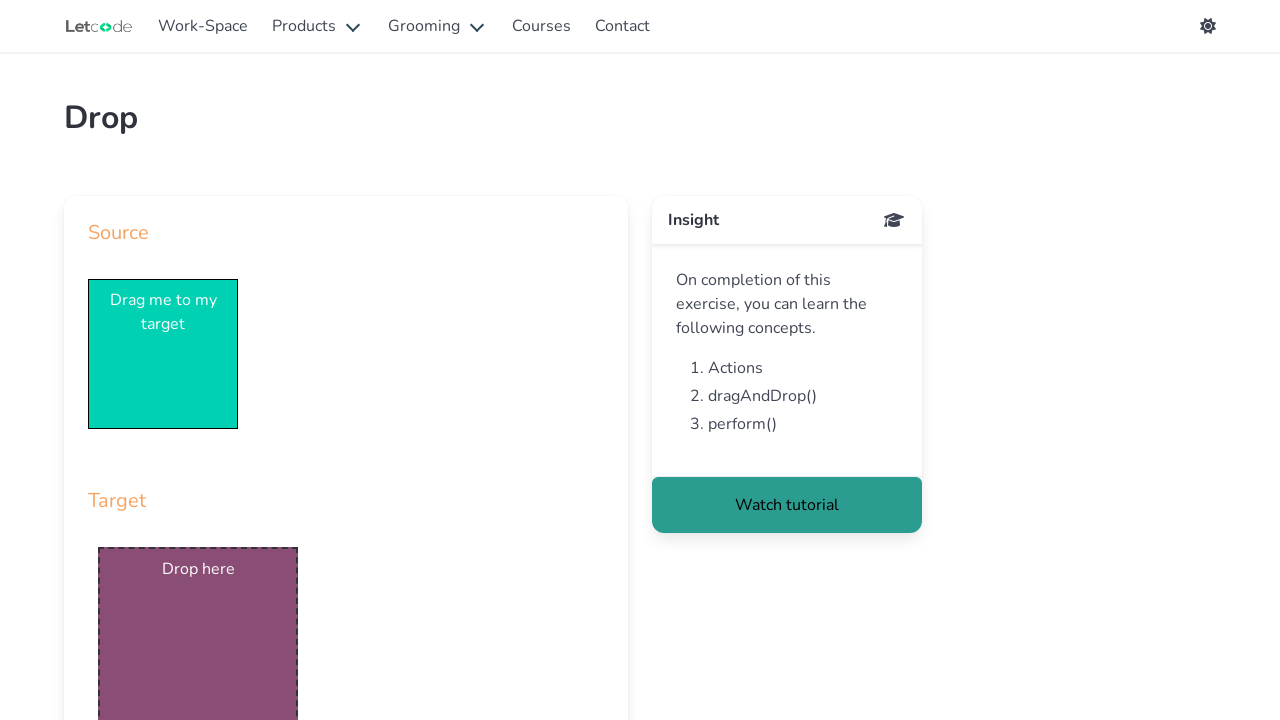

Dragged element to droppable target at (198, 620)
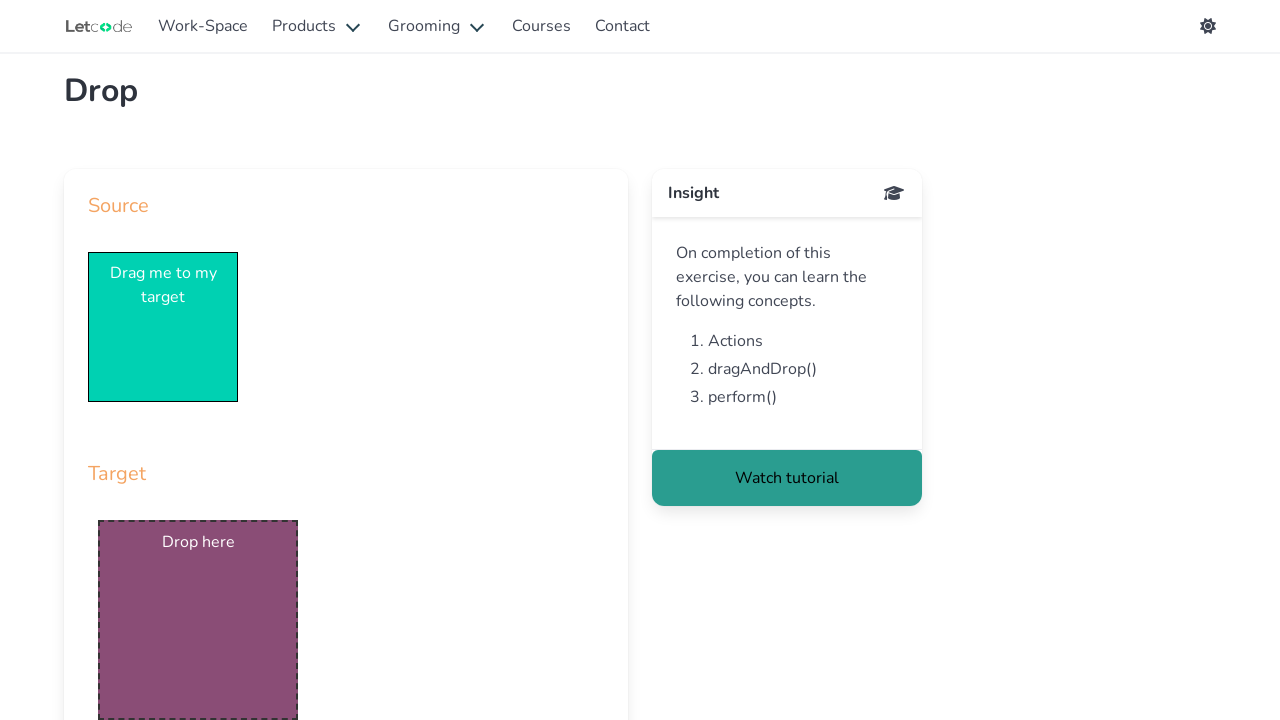

Waited 2 seconds to observe drop result
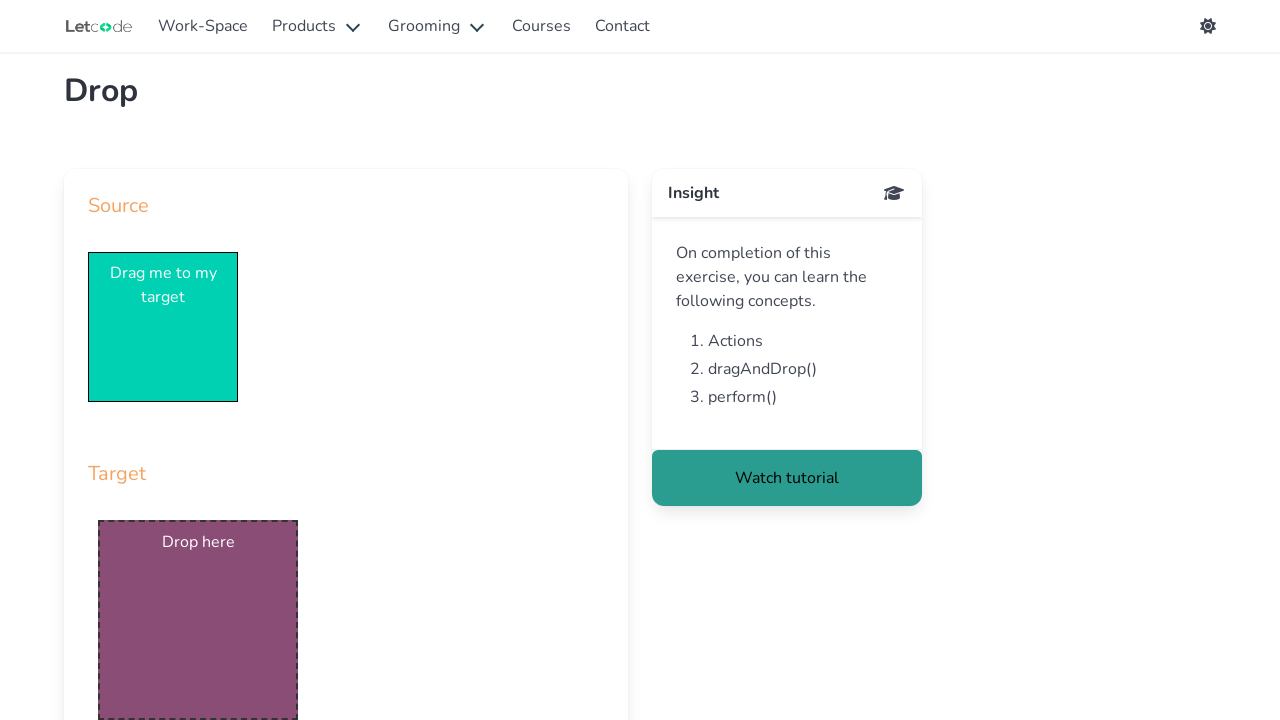

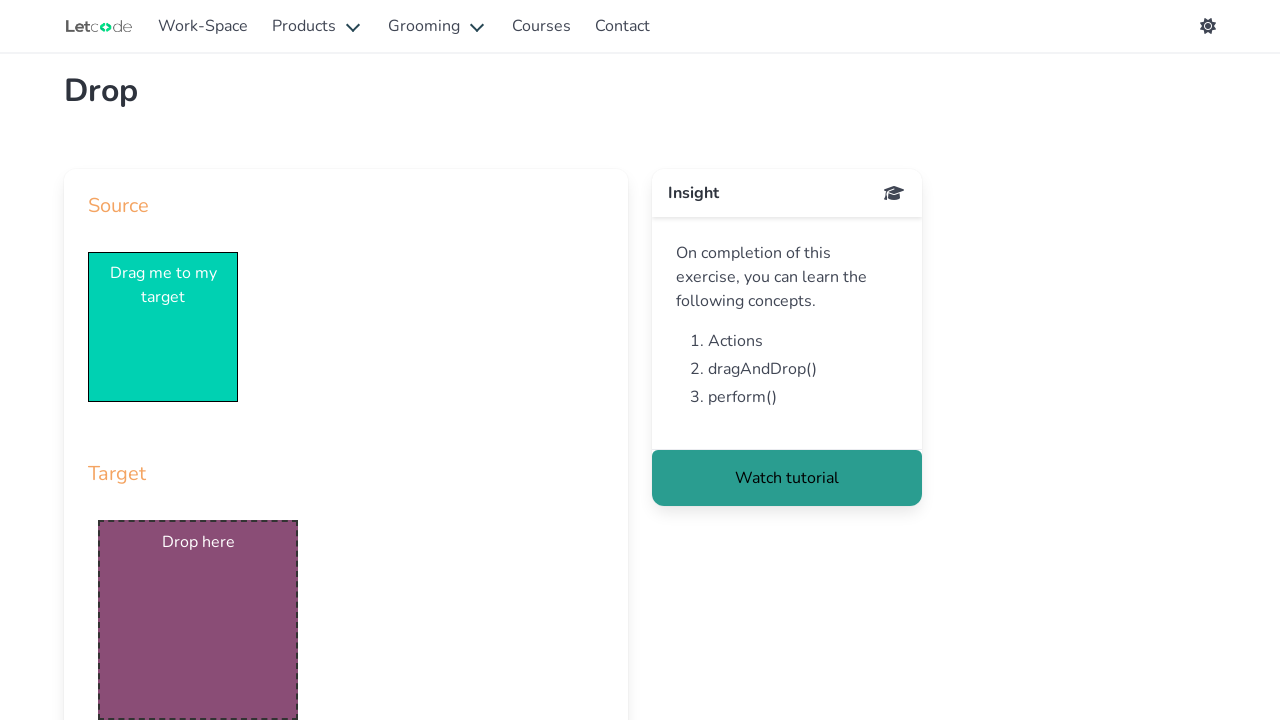